Navigates to the Sauce Labs guinea pig test page and verifies the page title is correct.

Starting URL: https://saucelabs.com/test/guinea-pig

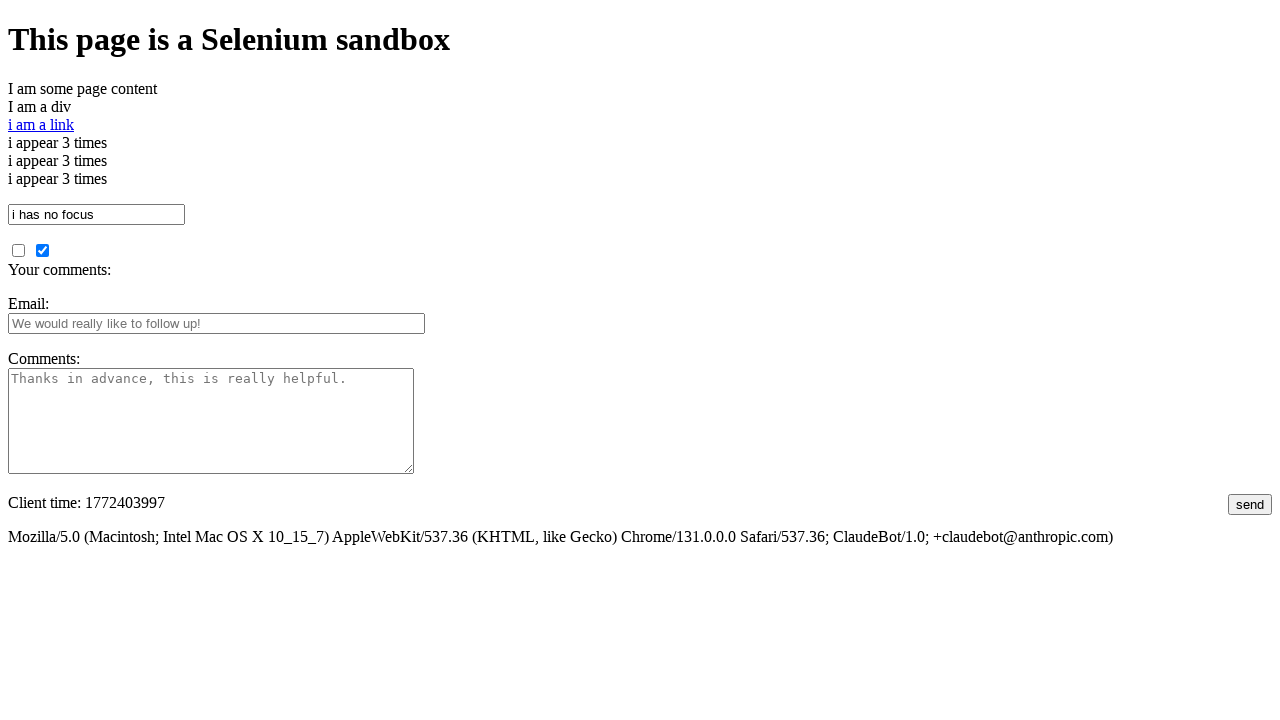

Navigated to Sauce Labs guinea pig test page
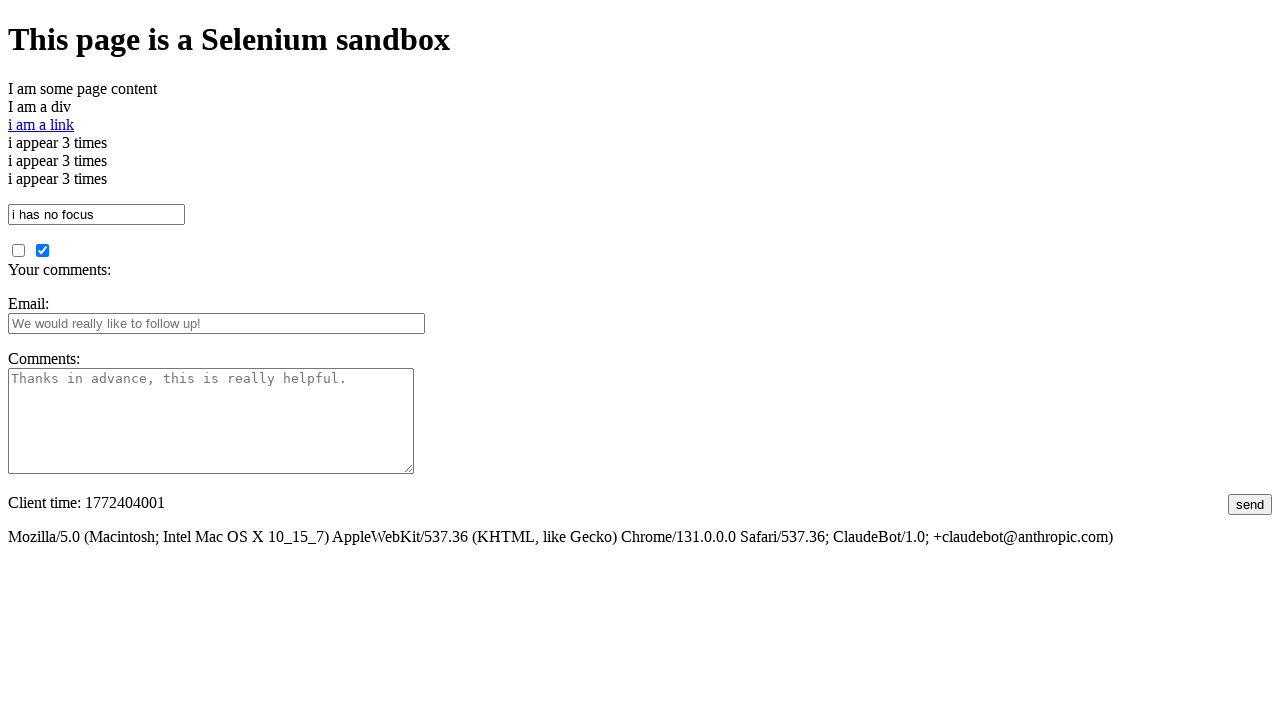

Verified page title is 'I am a page title - Sauce Labs'
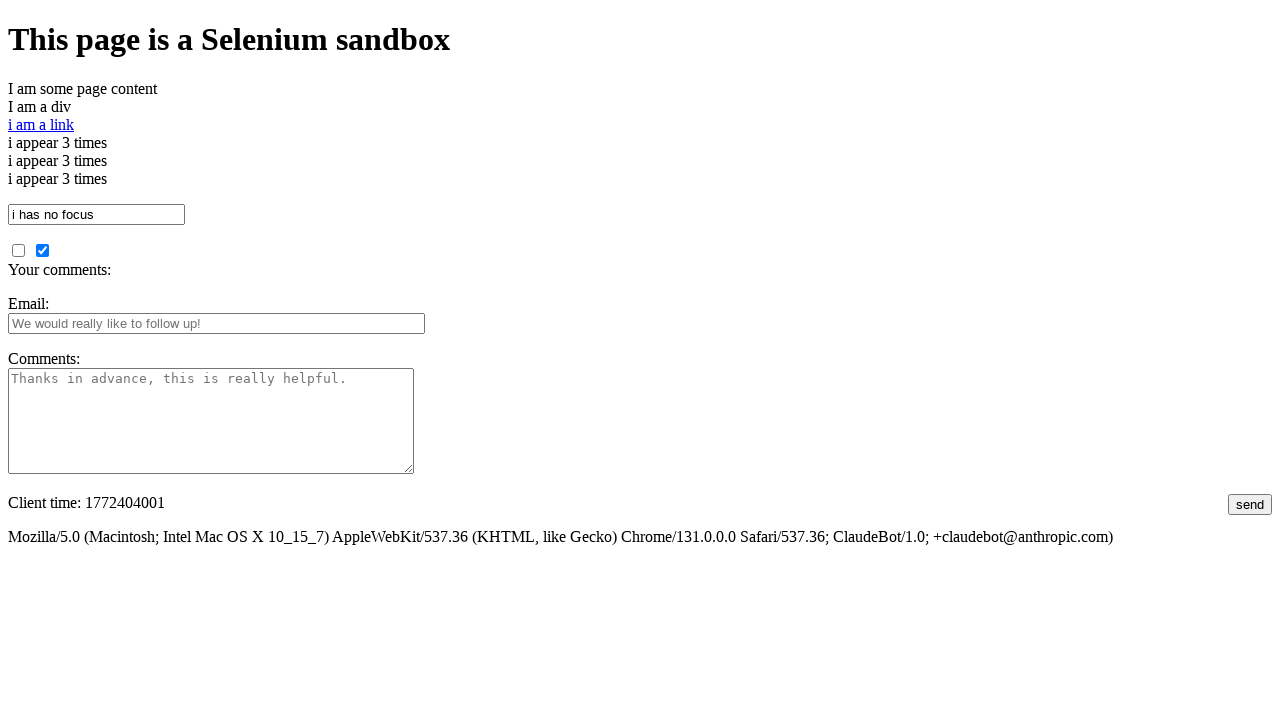

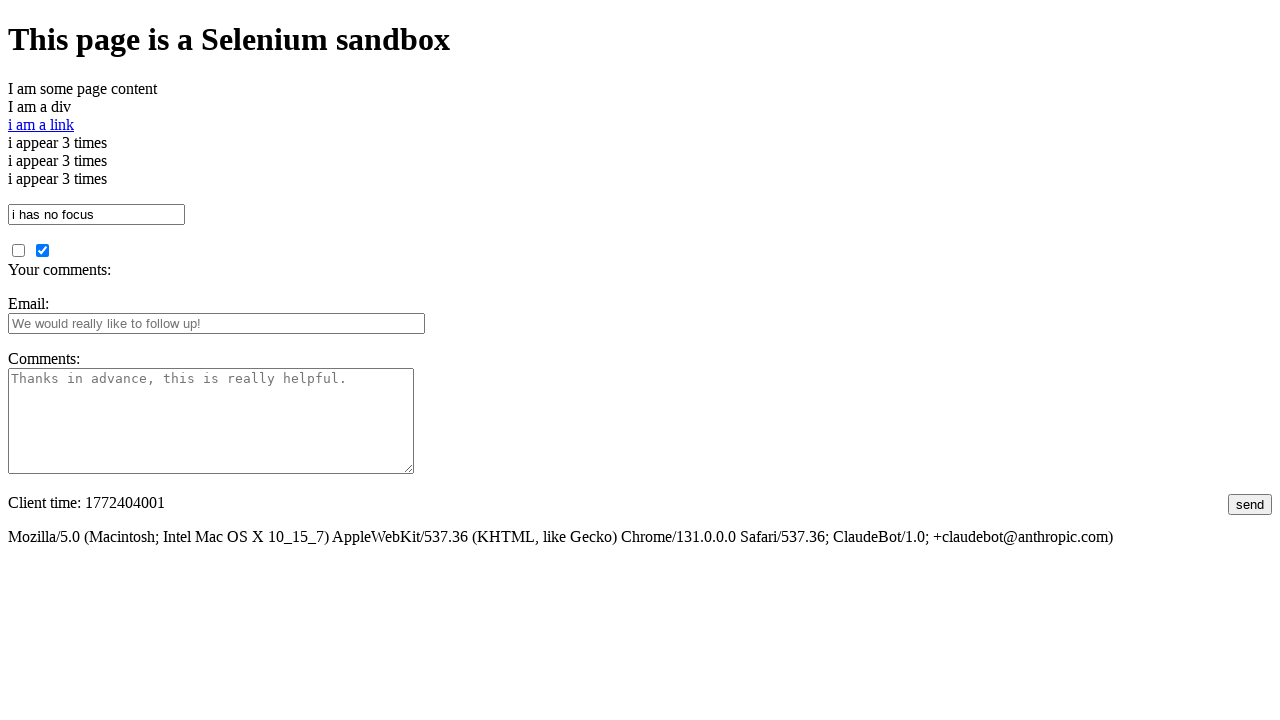